Navigates to the Heroku test app homepage and clicks on the 'Challenging DOM' link to access that page

Starting URL: https://the-internet.herokuapp.com/

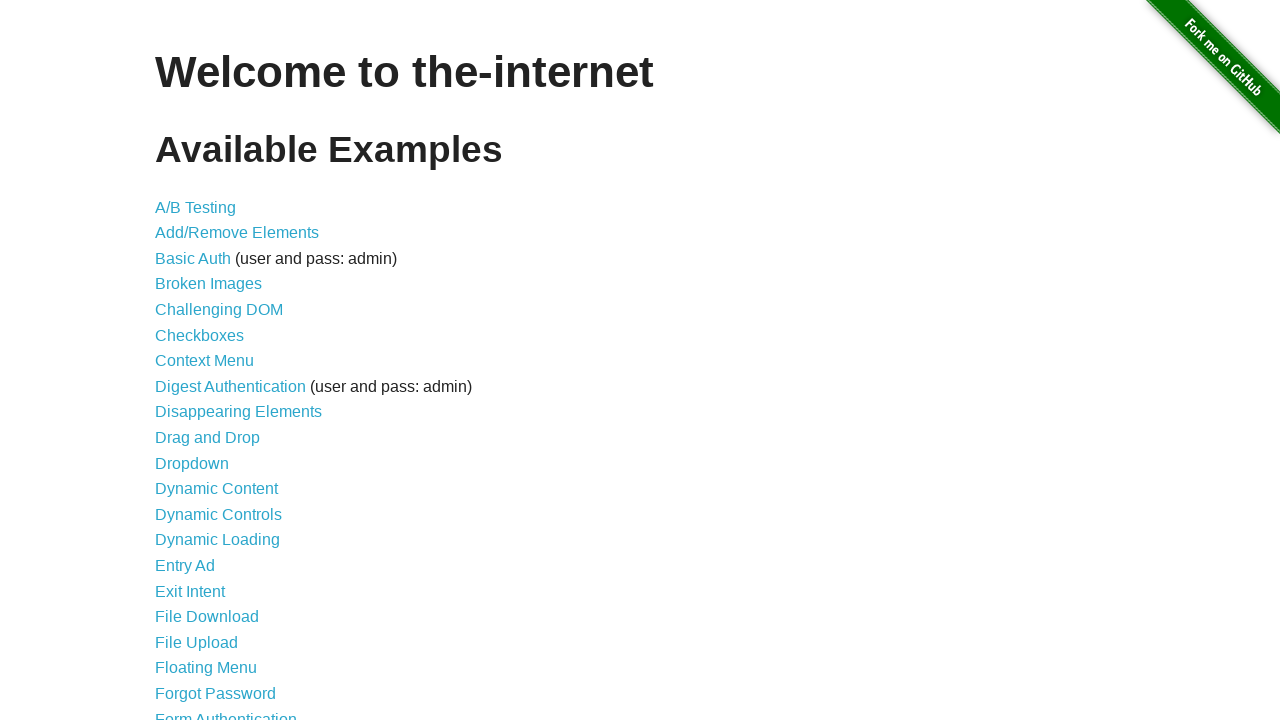

Navigated to Heroku test app homepage
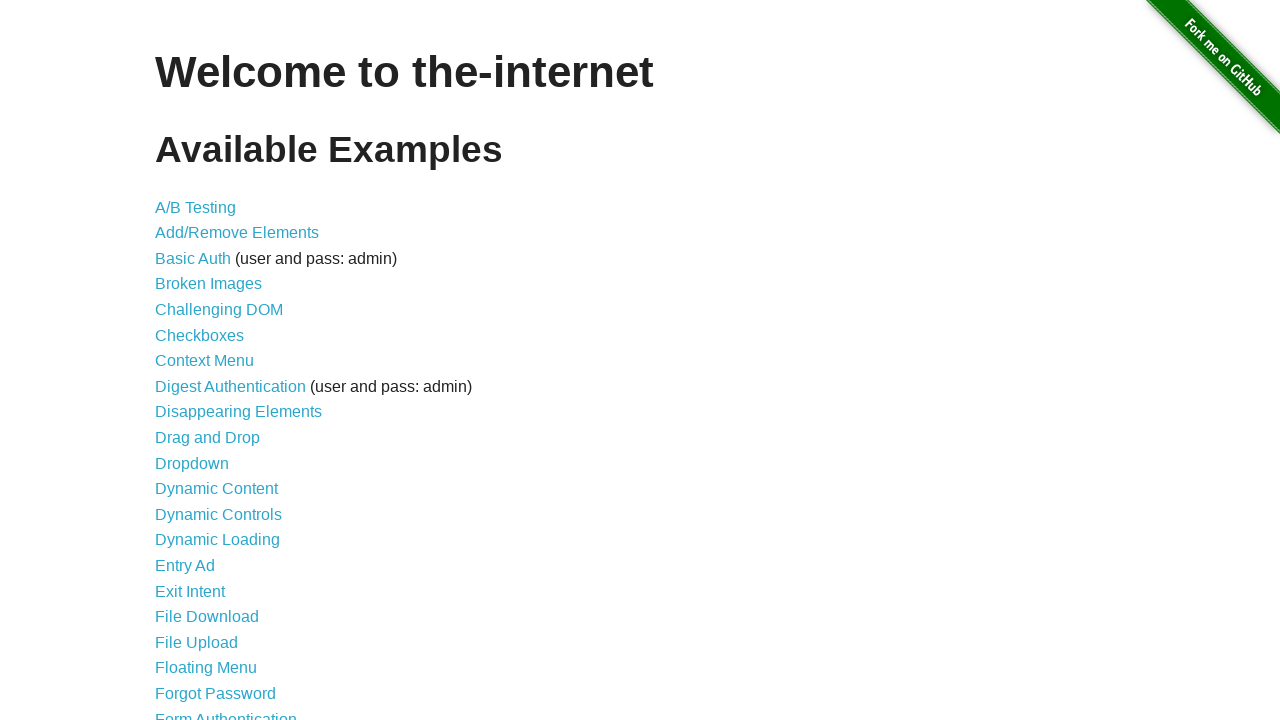

Clicked on the 'Challenging DOM' link at (219, 310) on xpath=//a[text()='Challenging DOM']
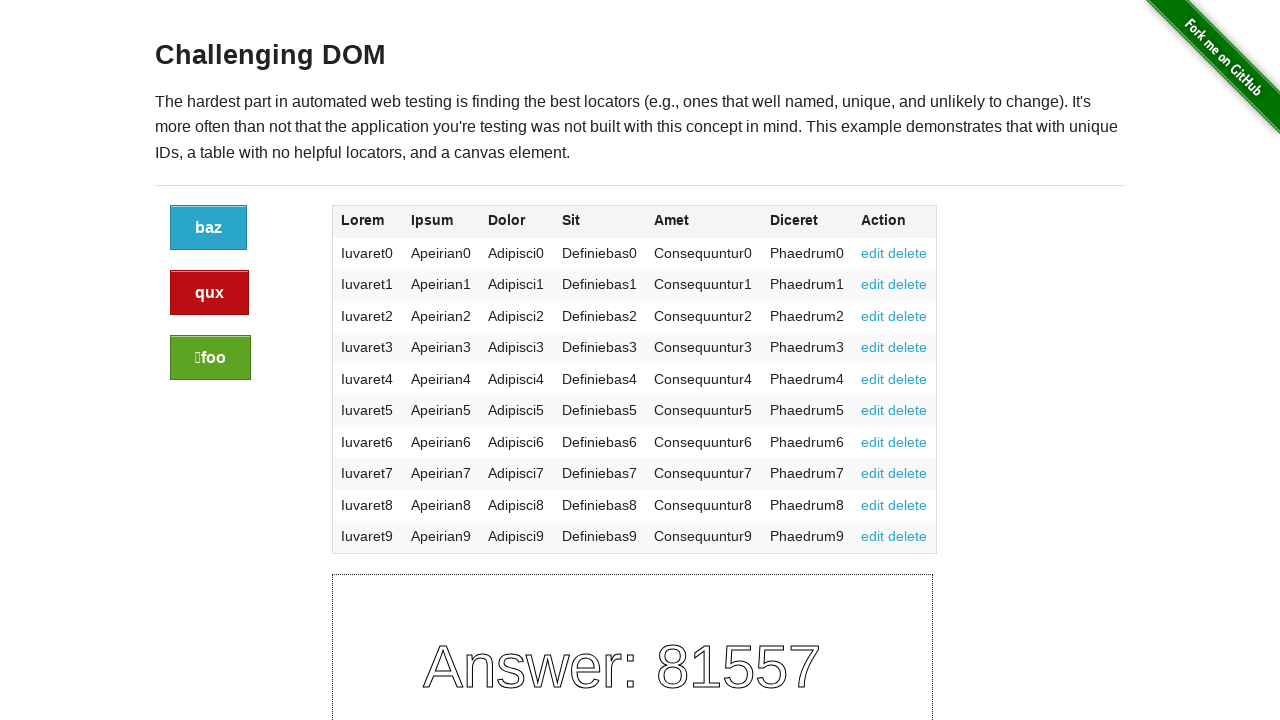

Challenging DOM page loaded and paragraph text is present
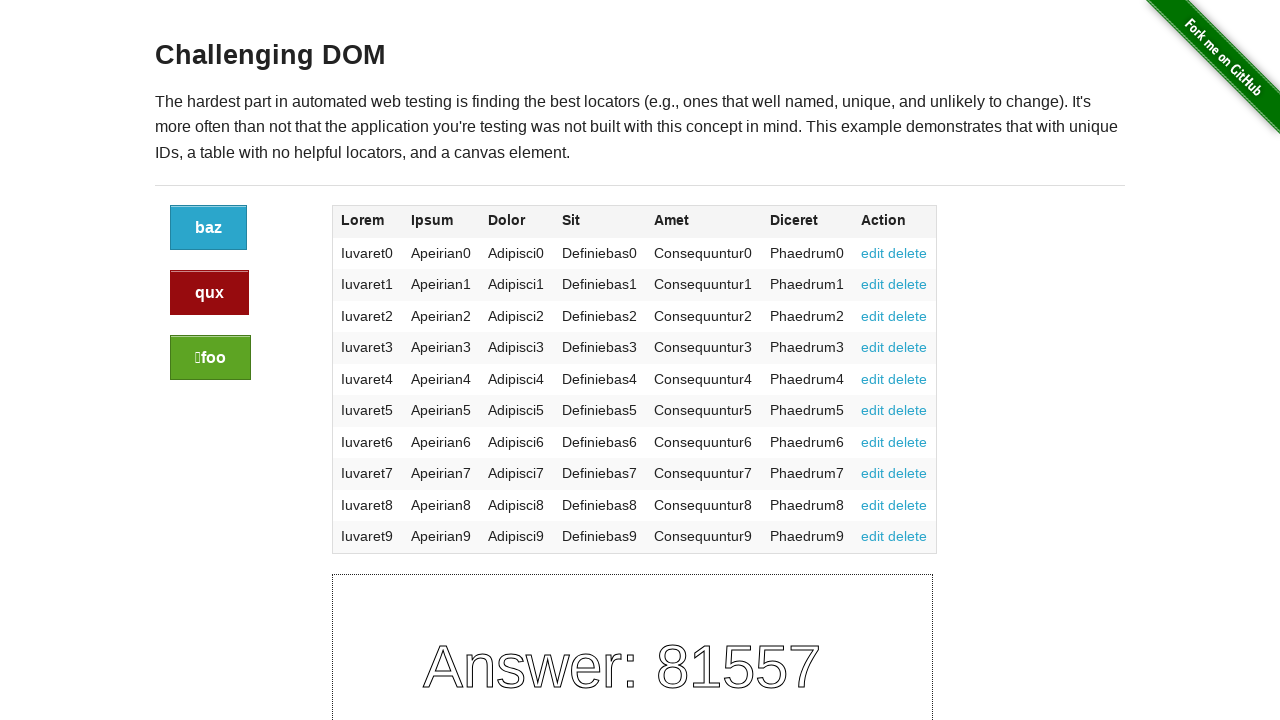

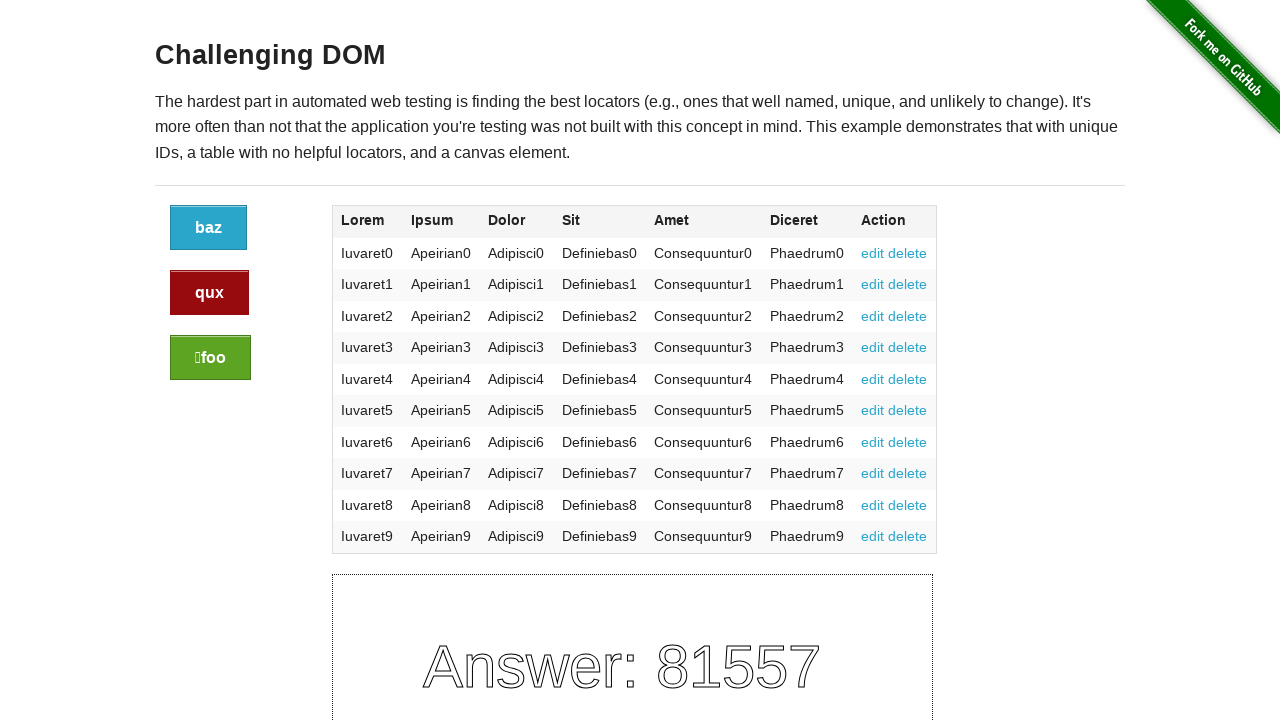